Navigates to a Unity web game, waits for it to load, then clicks on the game canvas at a specific position to interact with the game.

Starting URL: https://gato-files-prod.s3.amazonaws.com/assets/games/X-MAS%203/index.html

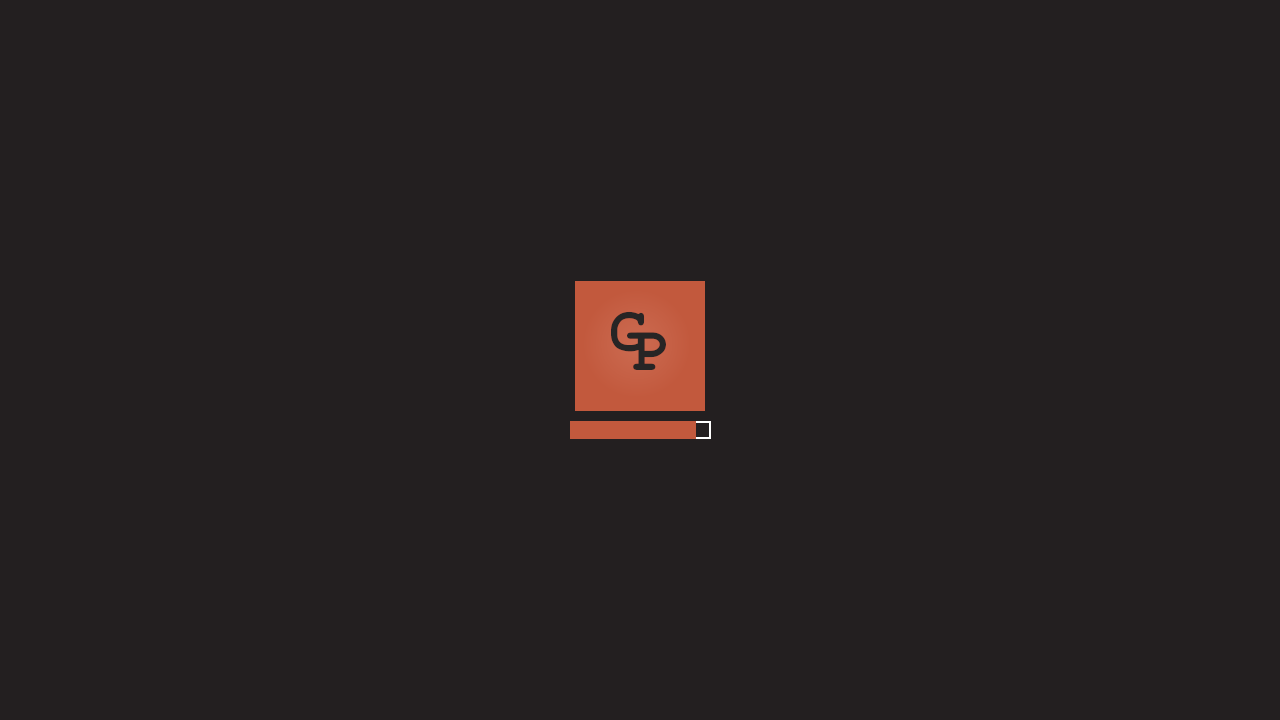

Waited 7 seconds for Unity game to fully load
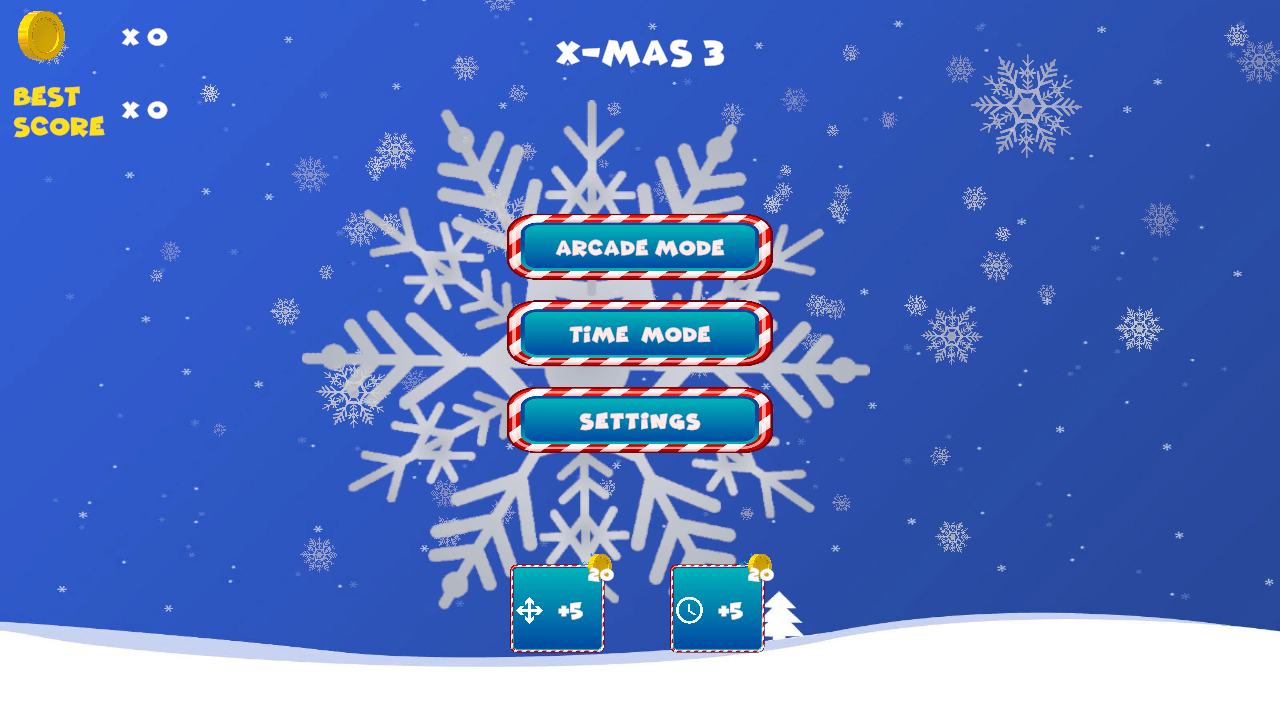

Unity canvas element loaded and became visible
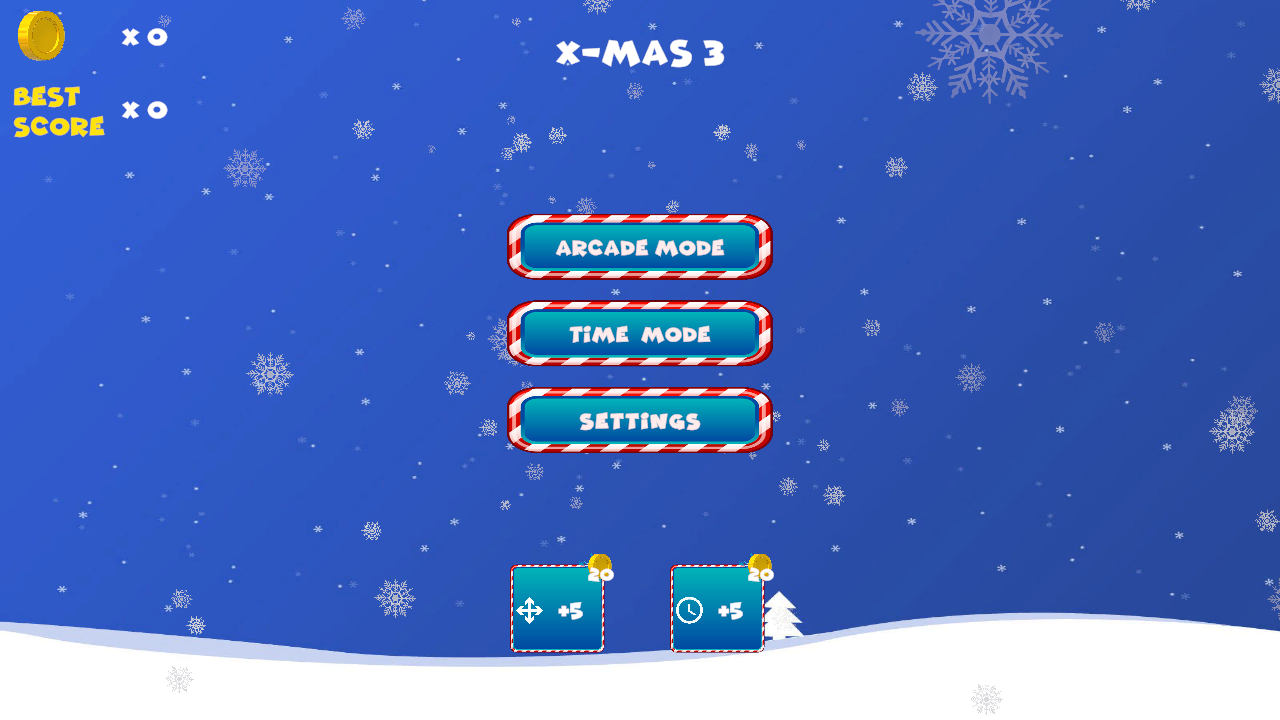

Located Unity canvas element
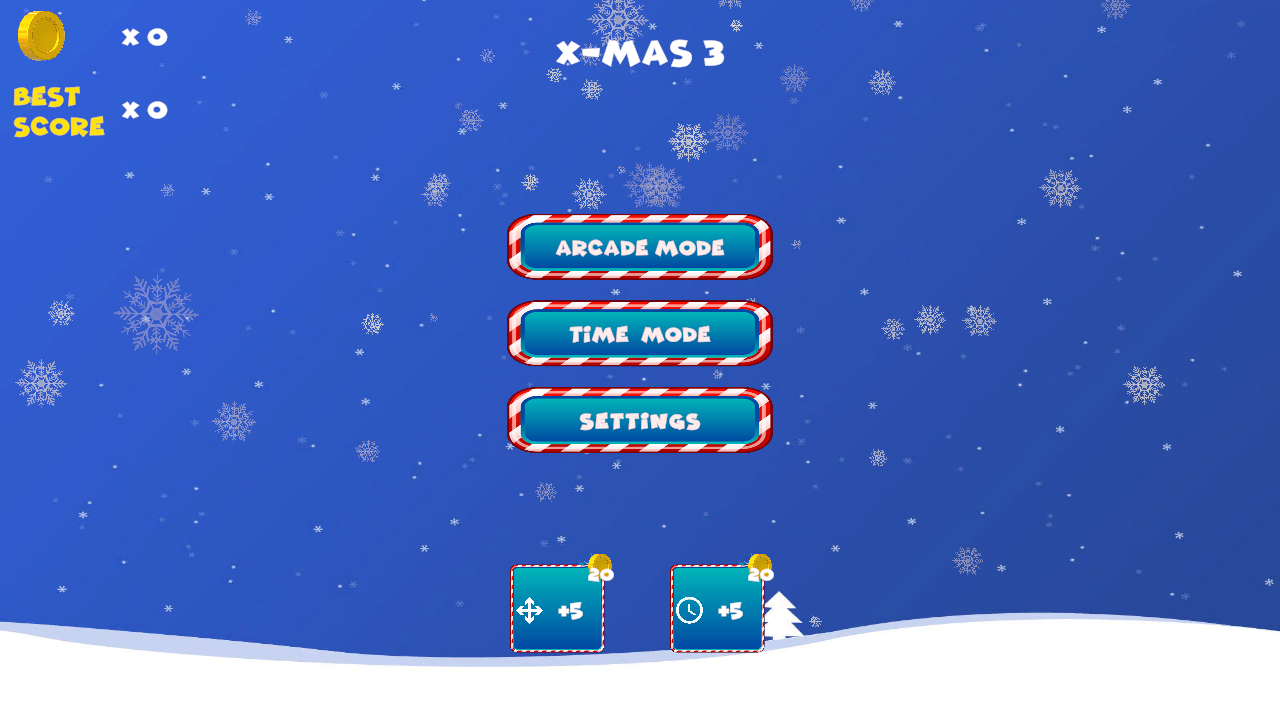

Retrieved bounding box of canvas element
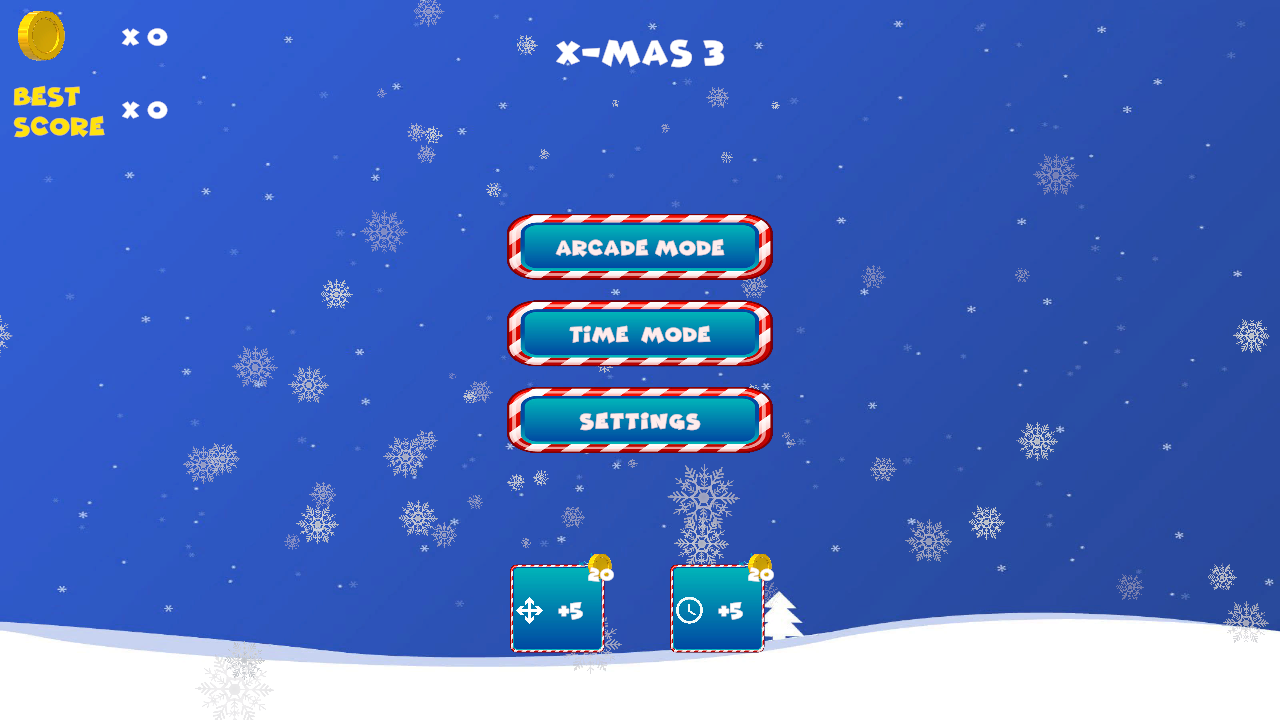

Clicked on game canvas at position (800, 250) relative to canvas at (800, 250)
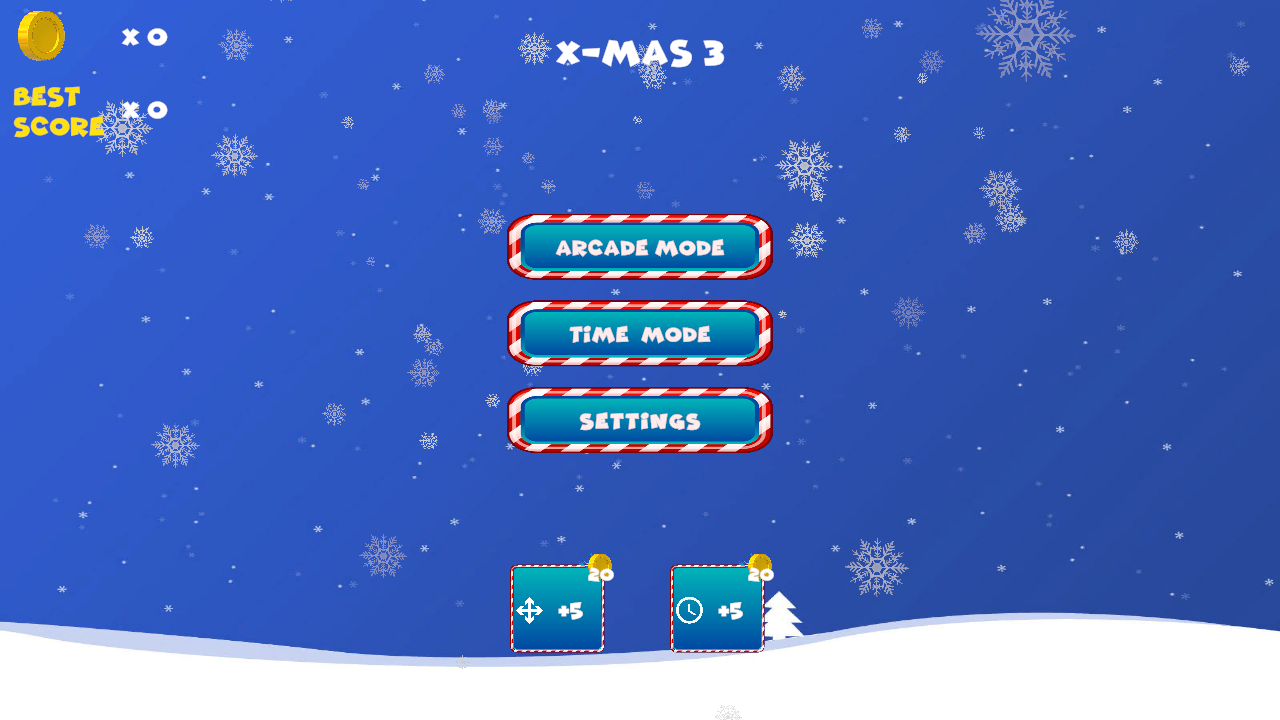

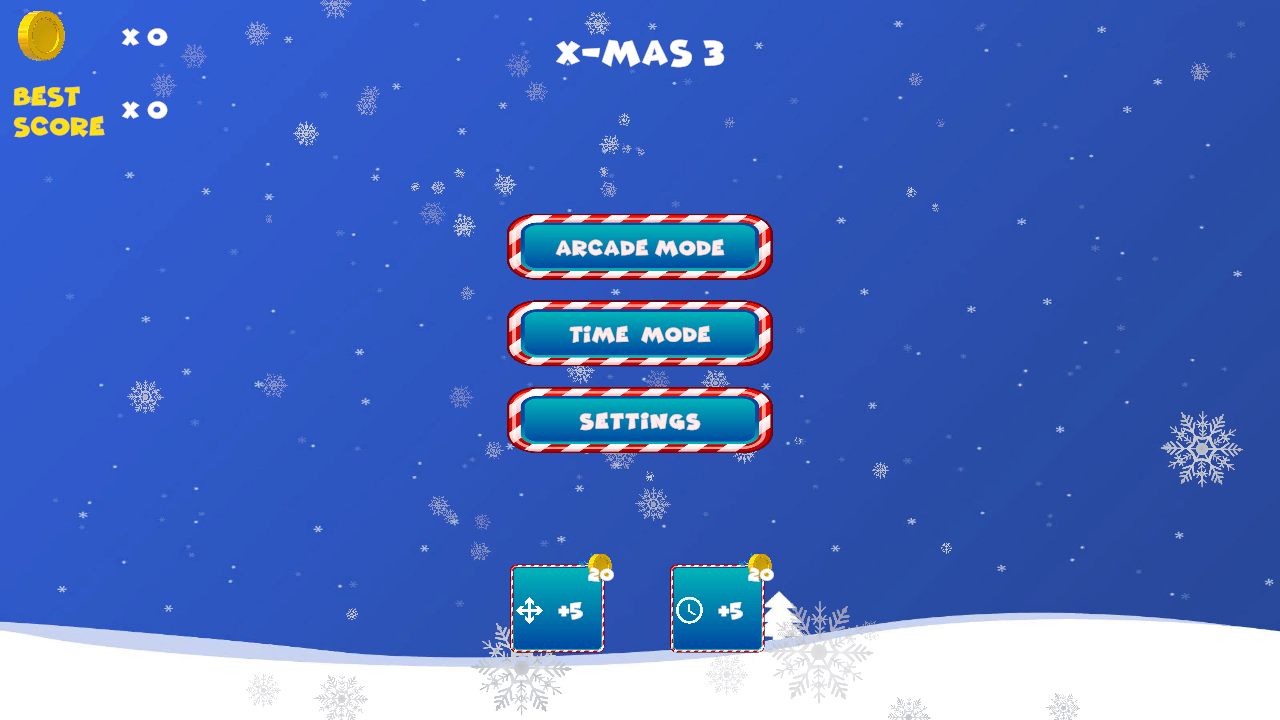